Tests the print functionality page by clicking the "Print this out!" button. The original script handled the browser print dialog with external tools, but the core browser automation is the button click.

Starting URL: https://demoapps.qspiders.com/ui/print?sublist=0

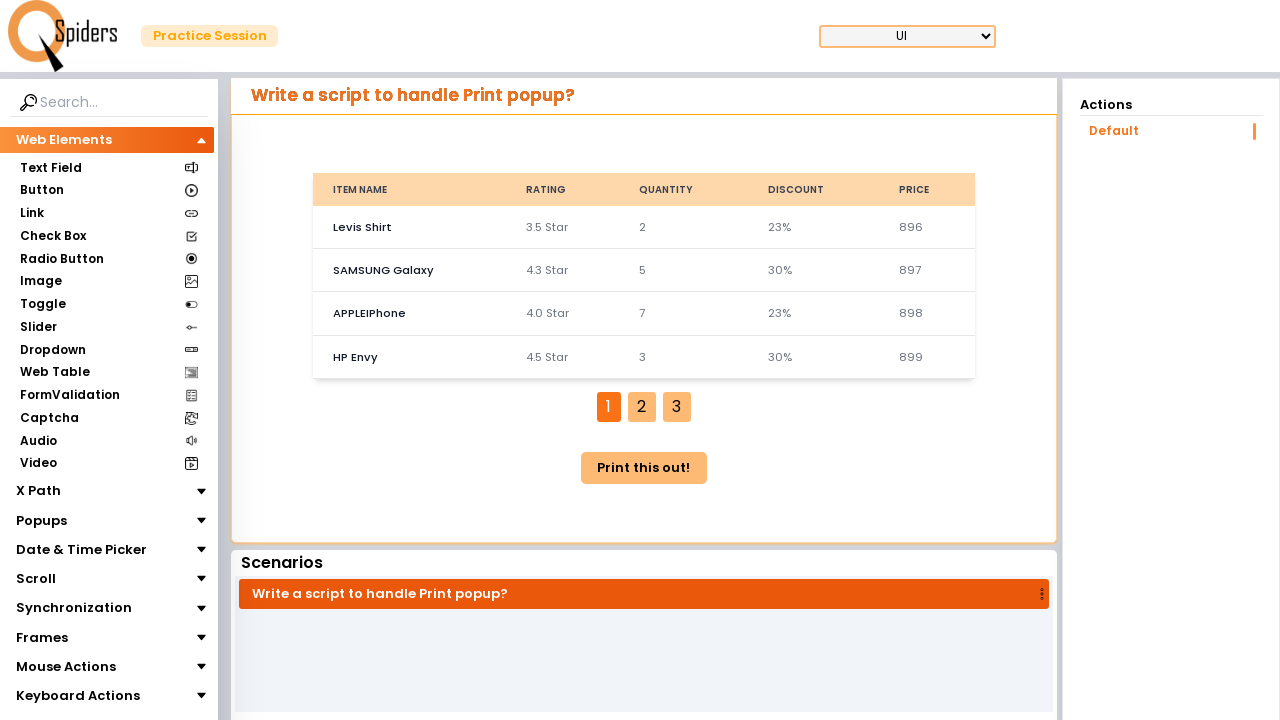

Navigated to print demo page
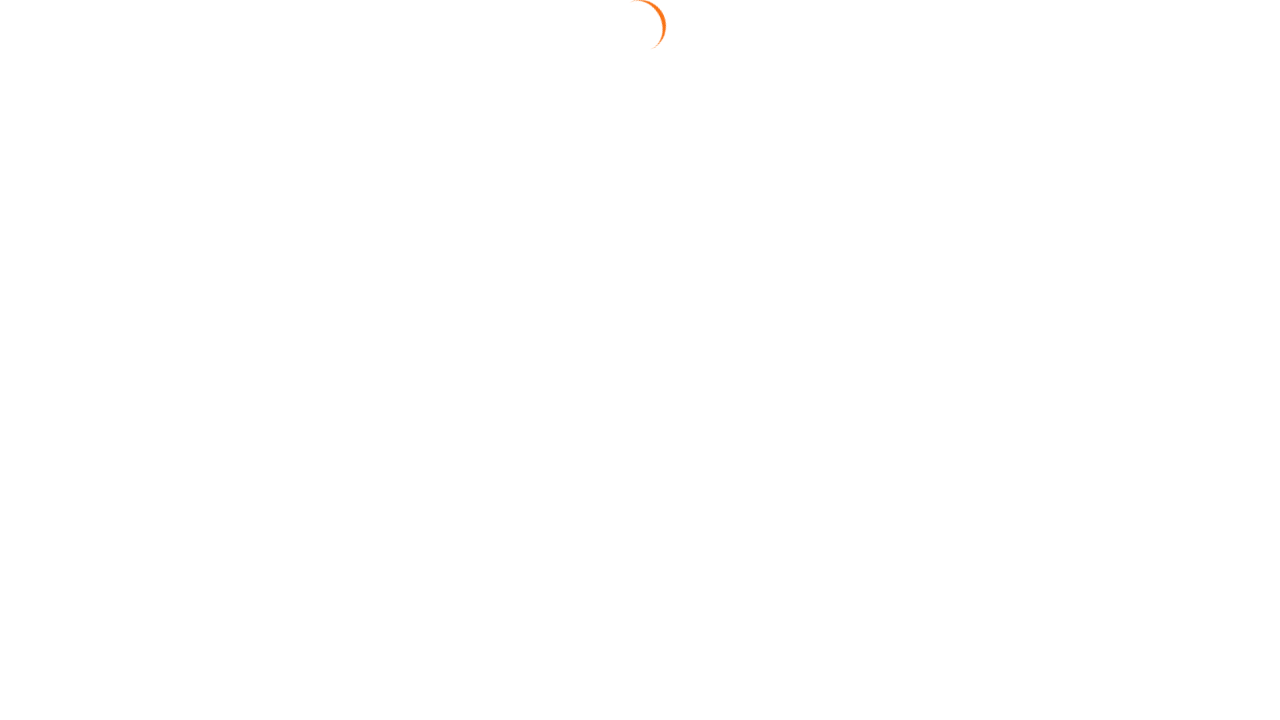

Clicked the 'Print this out!' button at (644, 468) on xpath=//button[text()='Print this out!']
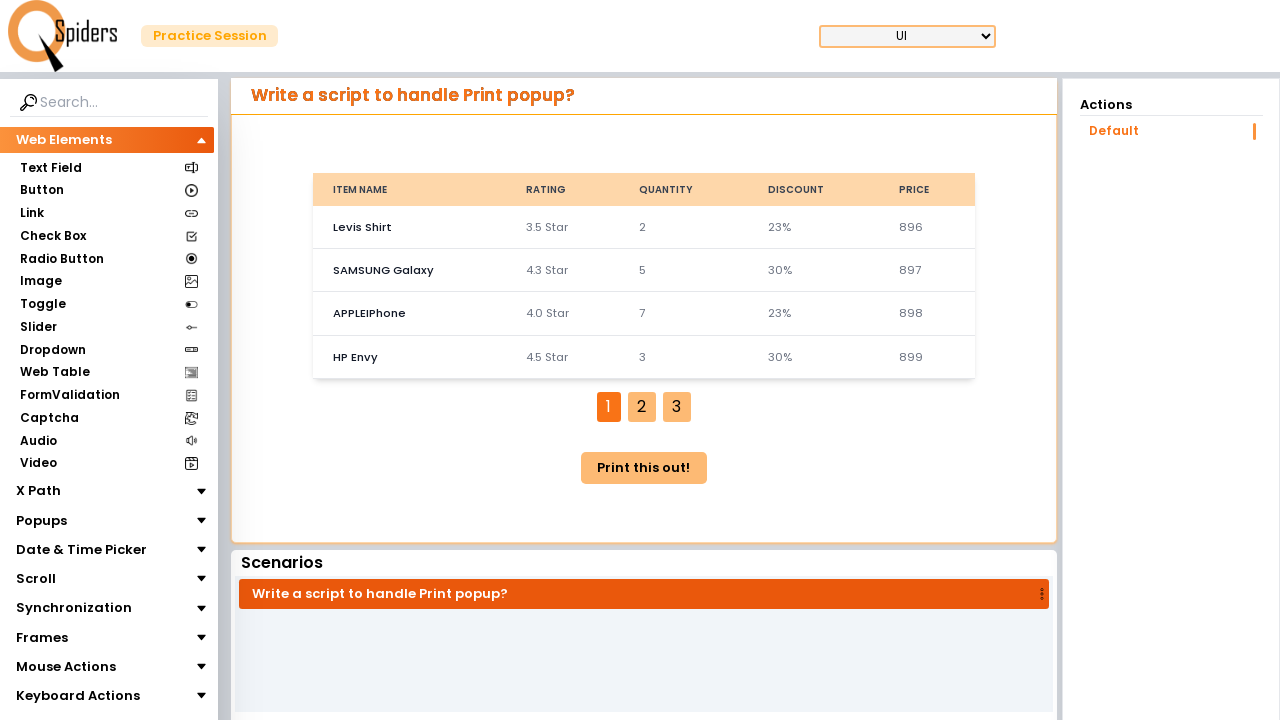

Waited 1 second for print dialog to open
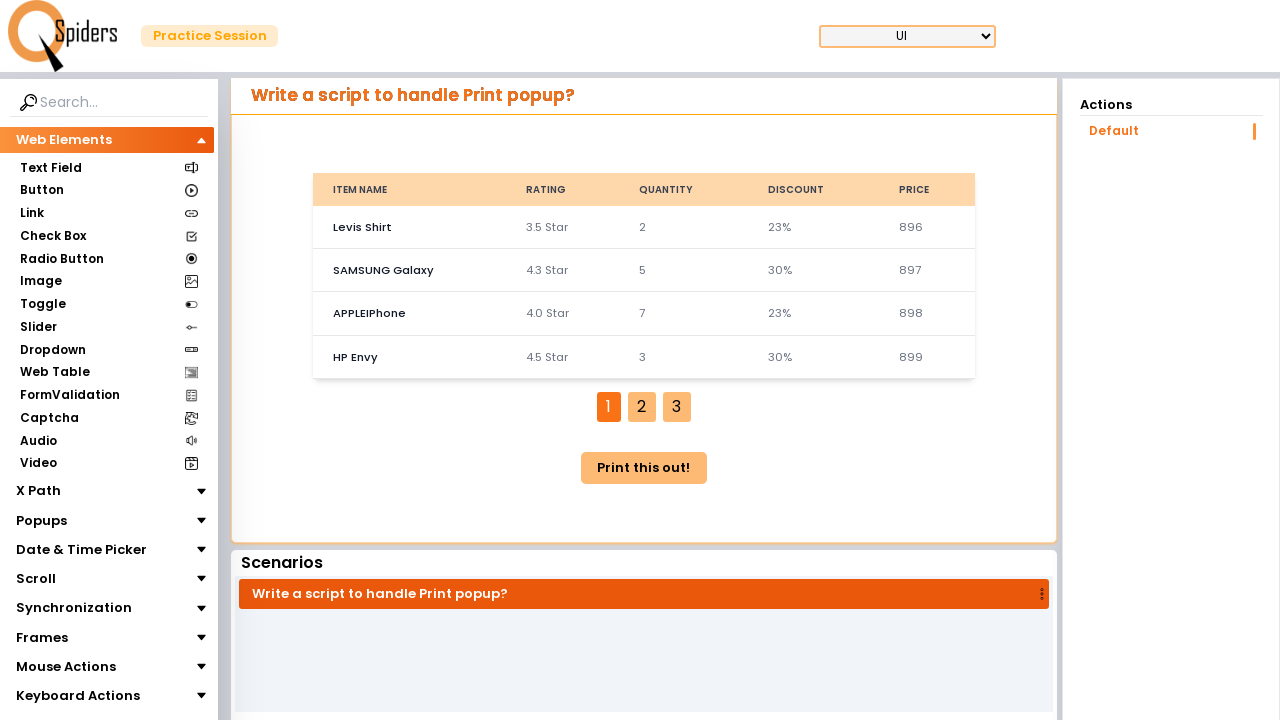

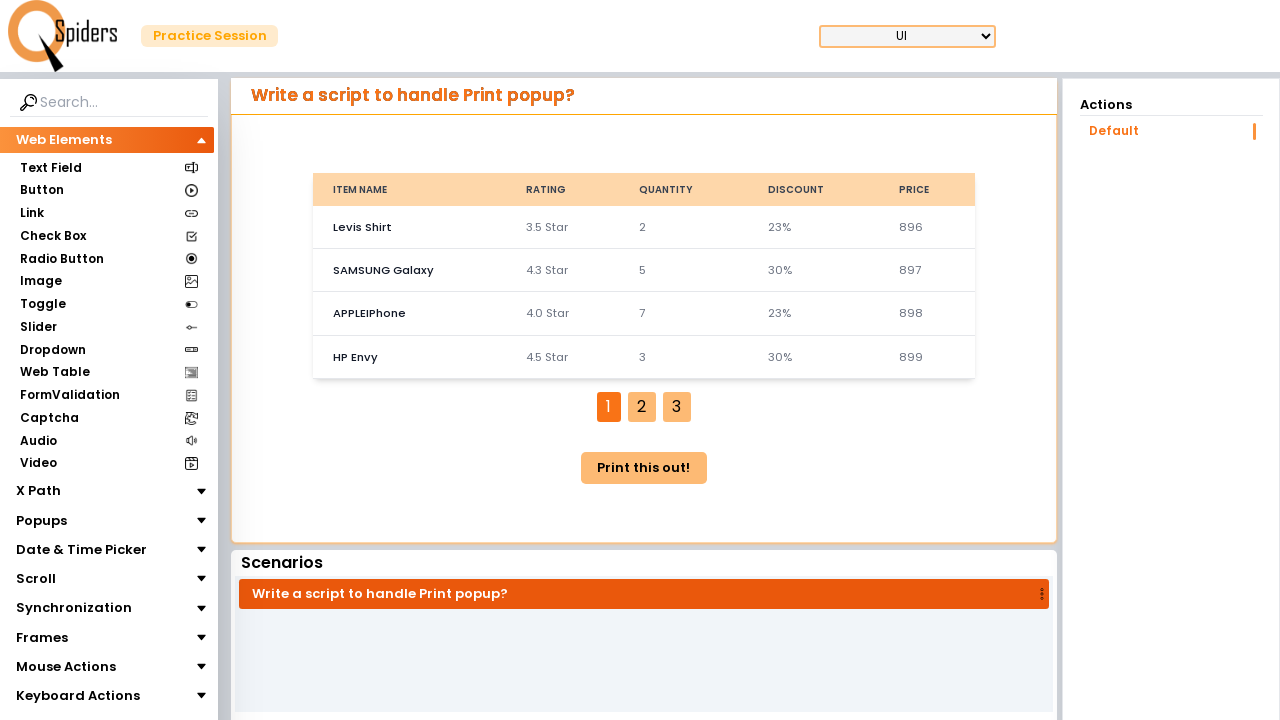